Tests navigation through a hospital website by scrolling to news sections, clicking on various news articles (dental service, flu vaccine, Moderna Bivalent, food), and navigating back to the homepage using the hospital logo after each article.

Starting URL: https://online-web-mauve.vercel.app/

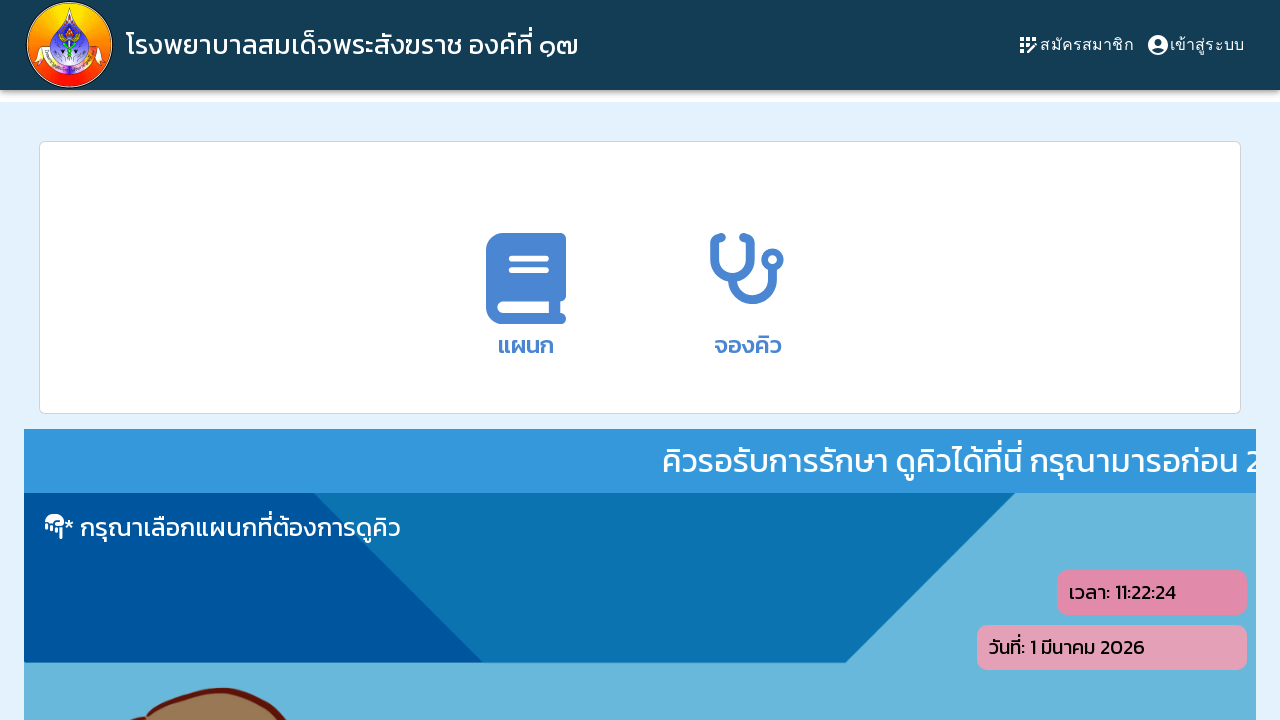

Scrolled to News section
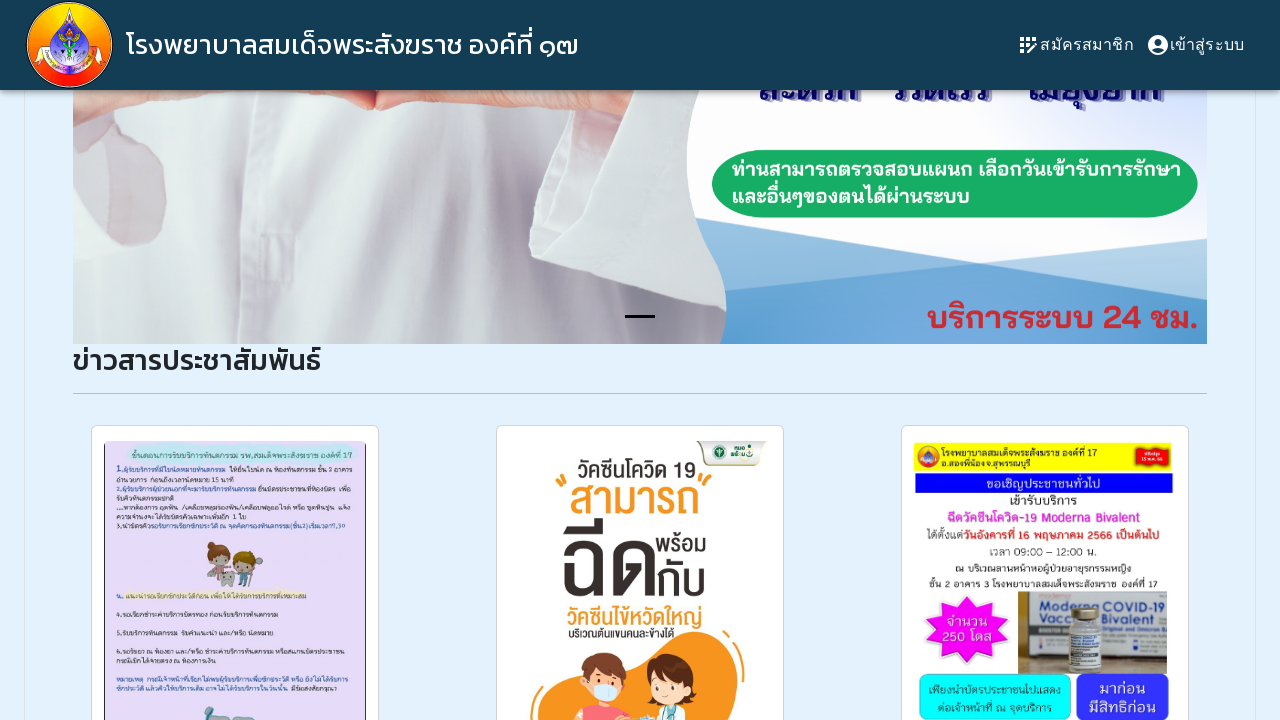

Dental service news article became visible
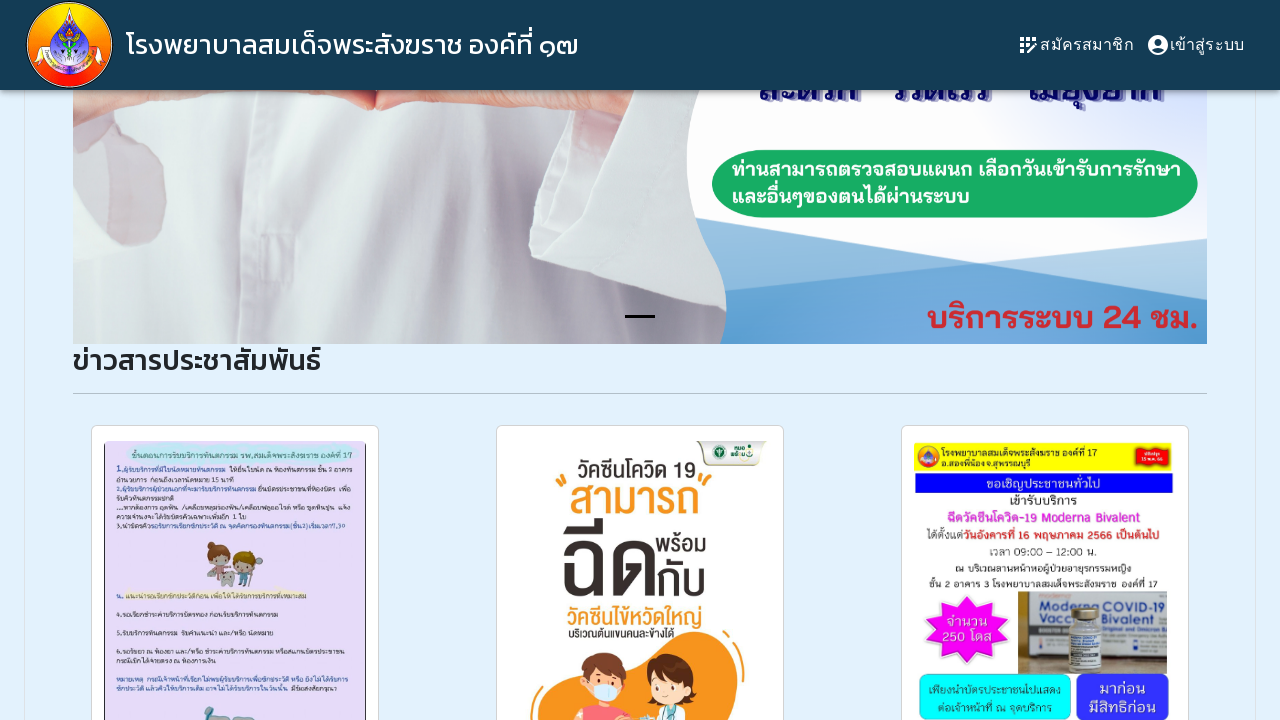

Clicked on dental service news article at (318, 360) on #Newsdentalservice
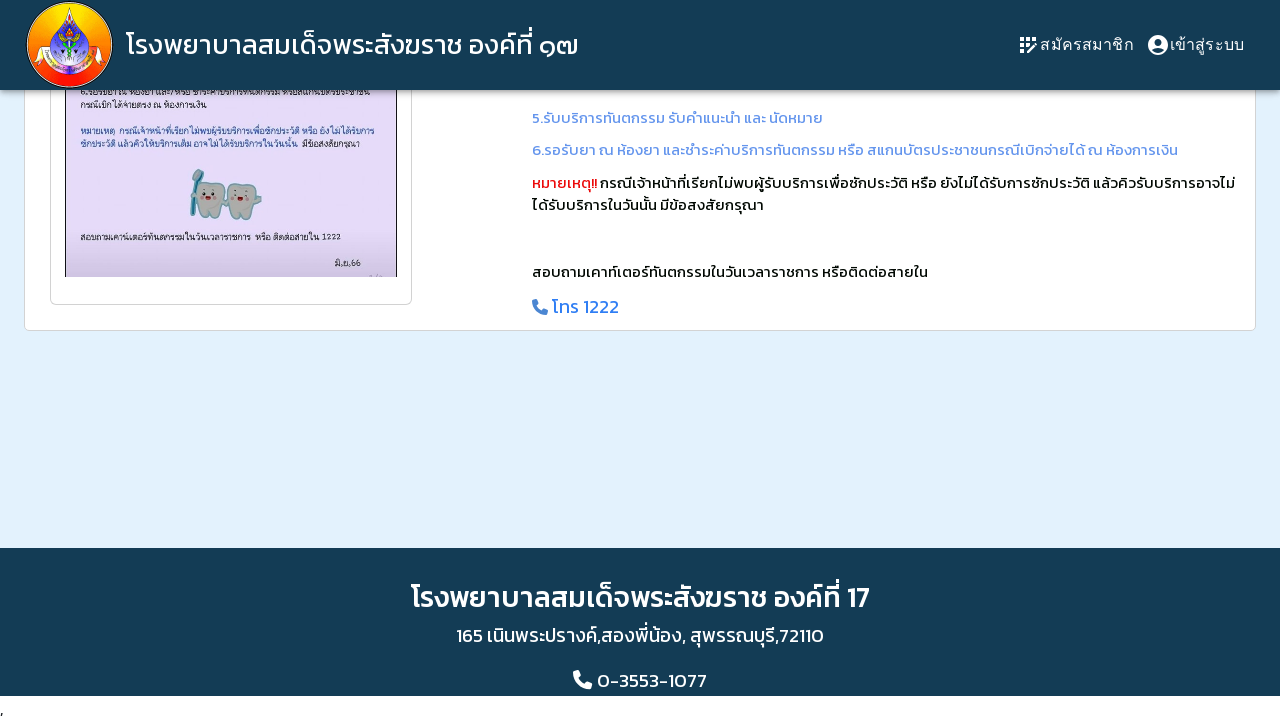

Scrolled back up to top of page
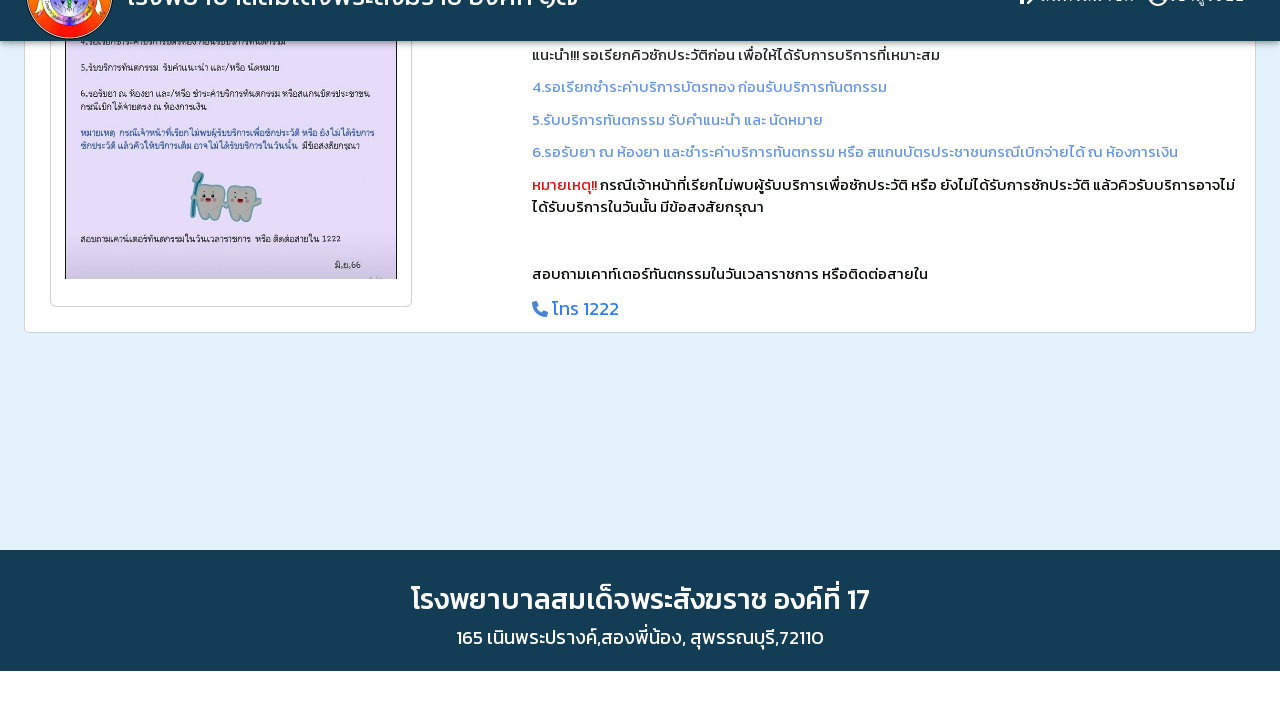

Waited 2 seconds for page to settle
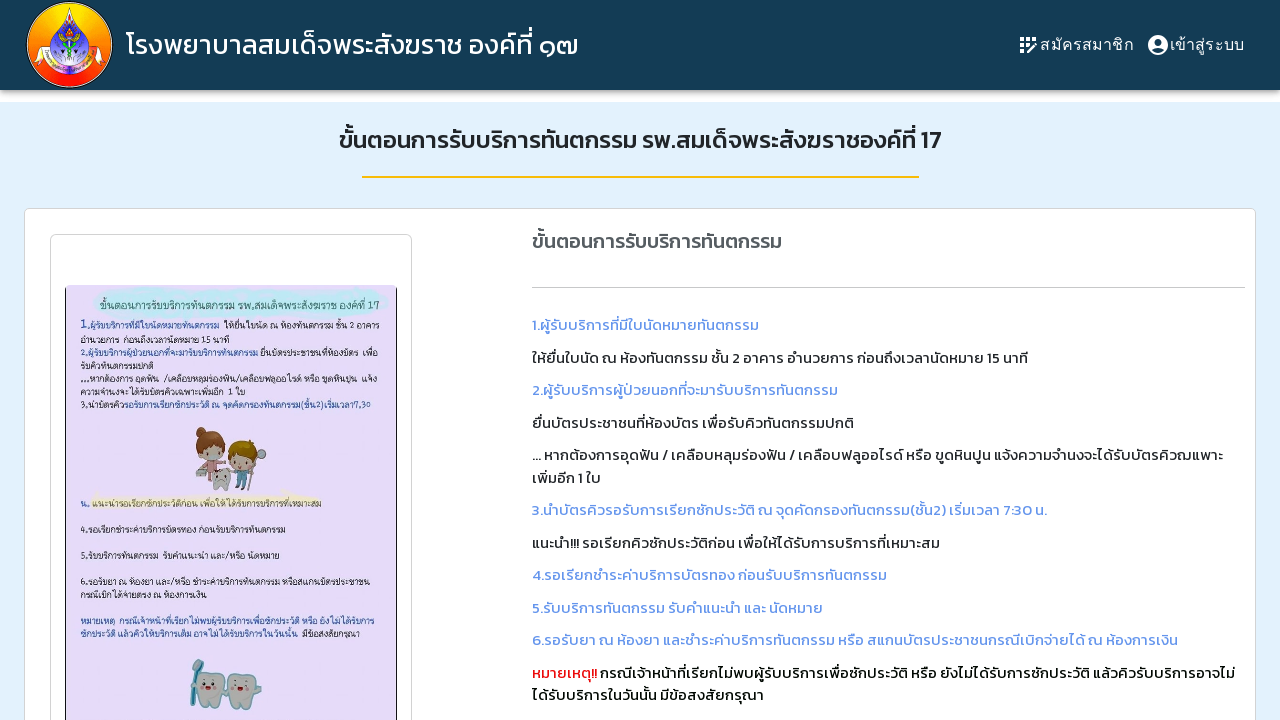

Clicked hospital logo to return to homepage at (69, 45) on #HospitalLogo\.17
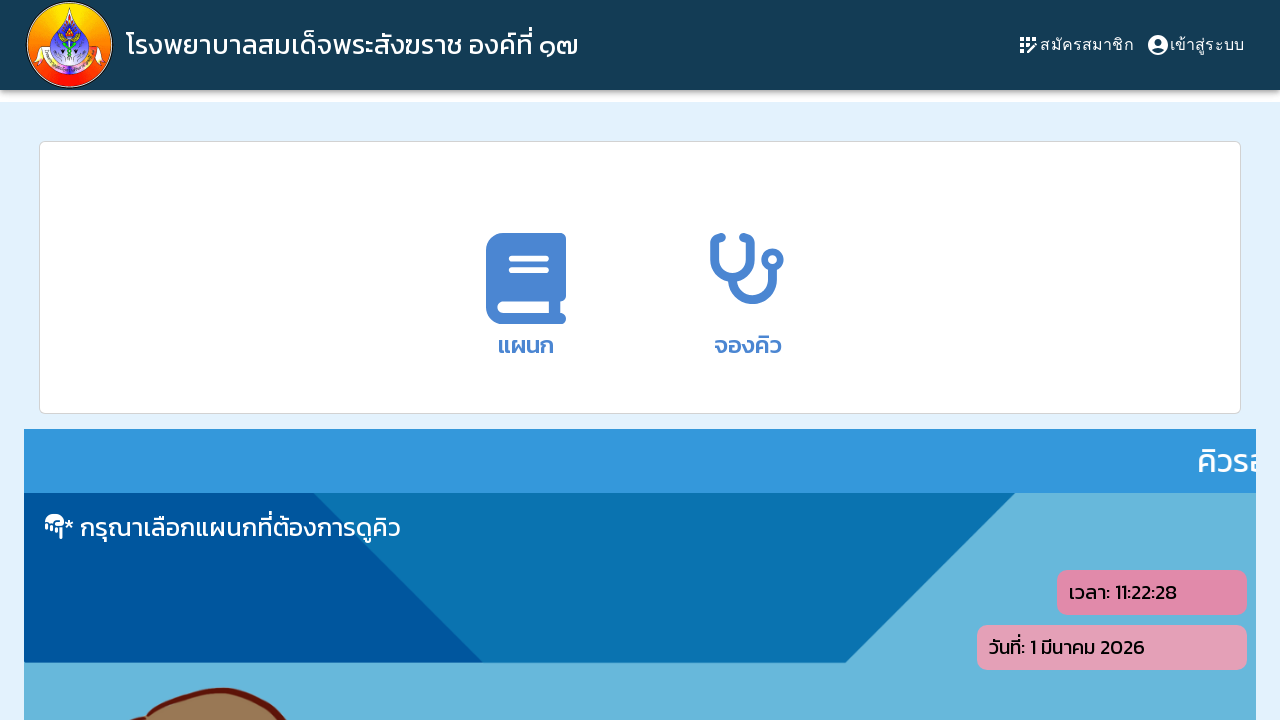

Scrolled to News section
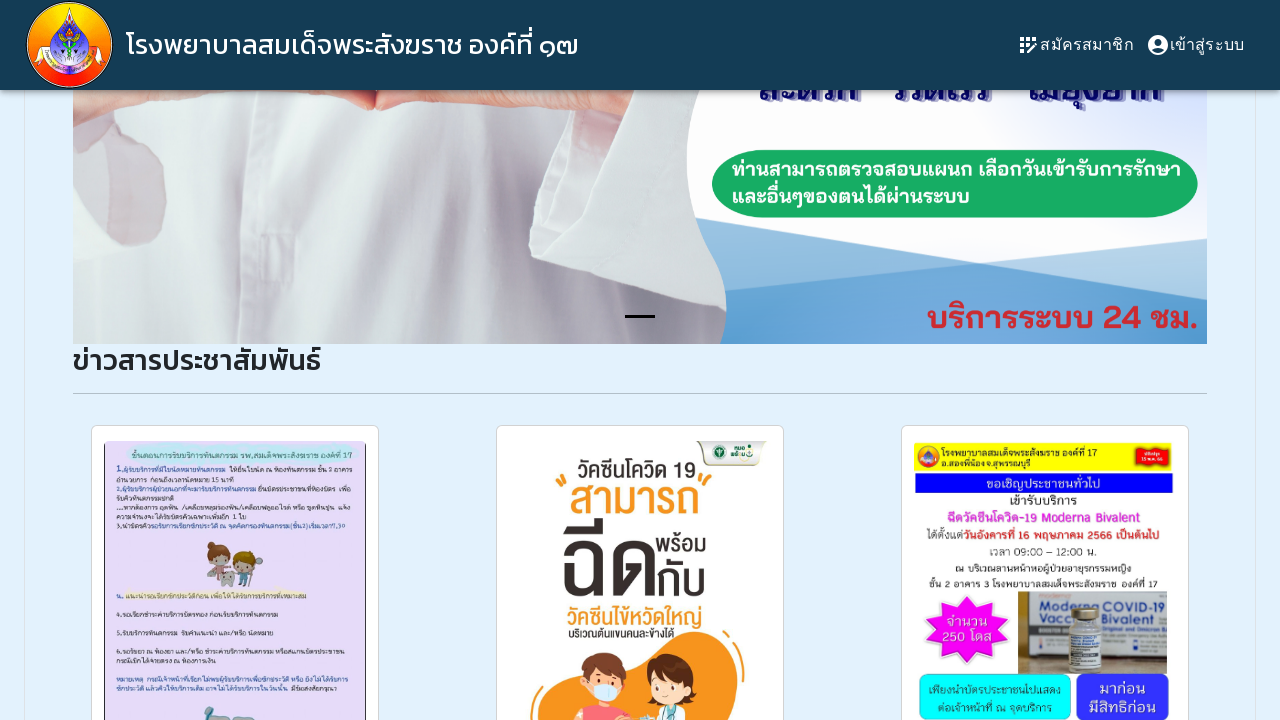

Flu vaccine news article became visible
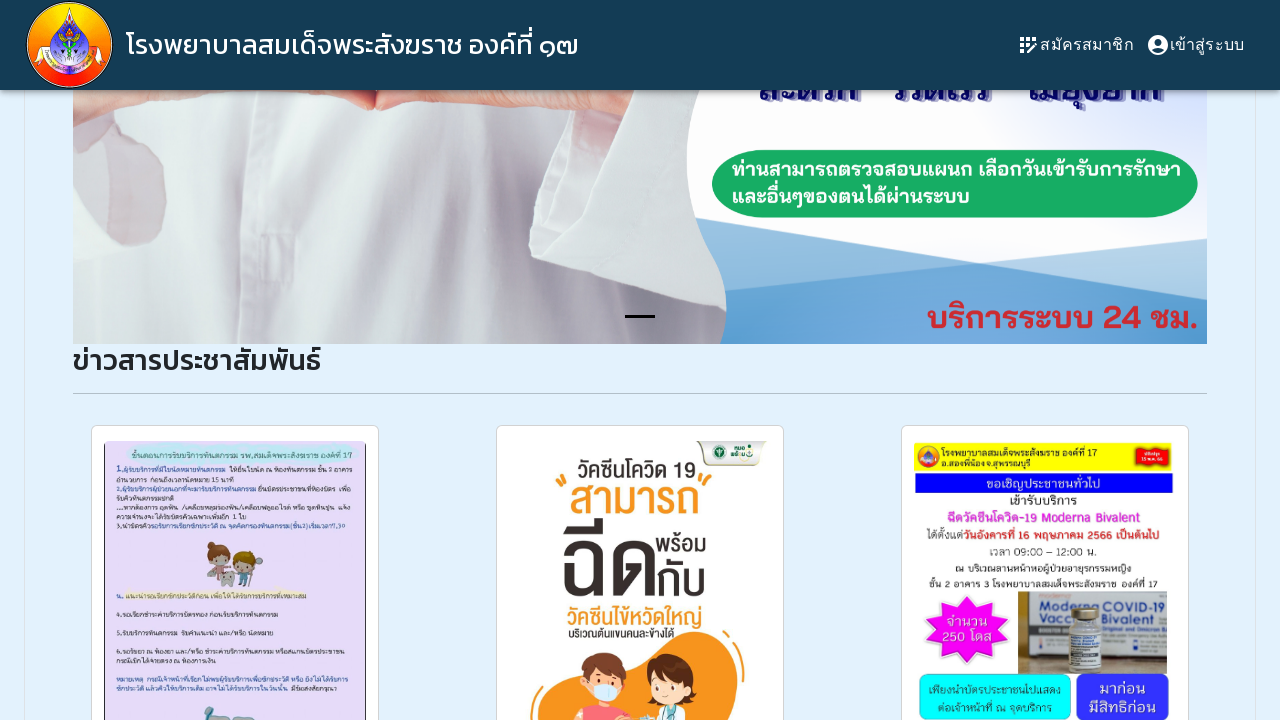

Clicked on flu vaccine news article at (722, 360) on #Newsfluvaccine
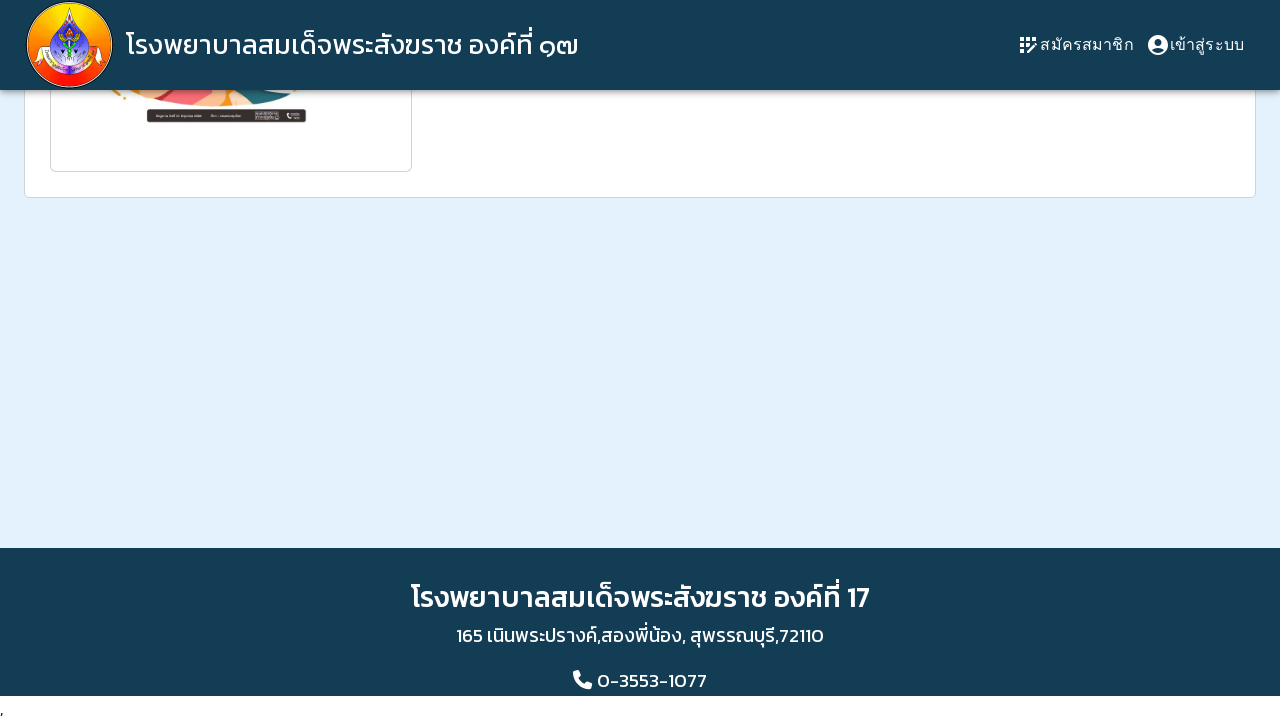

Scrolled back up to top of page
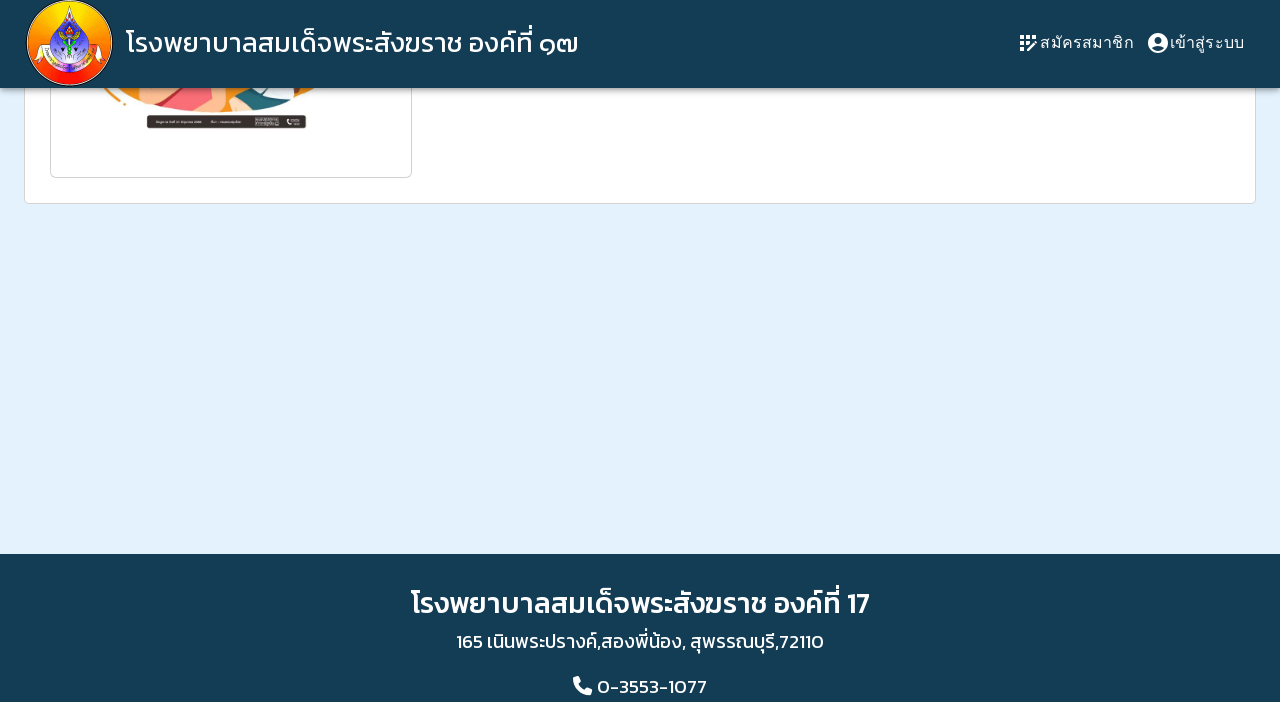

Waited 2 seconds for page to settle
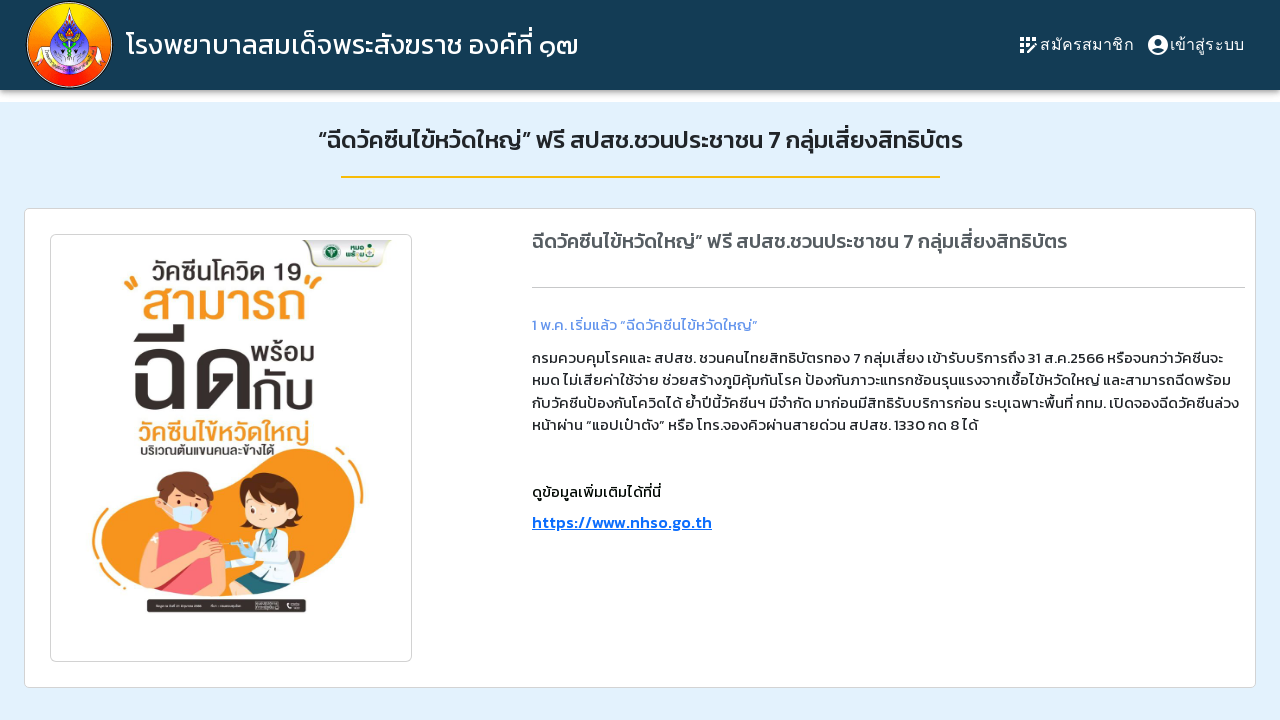

Clicked hospital logo to return to homepage at (69, 45) on #HospitalLogo\.17
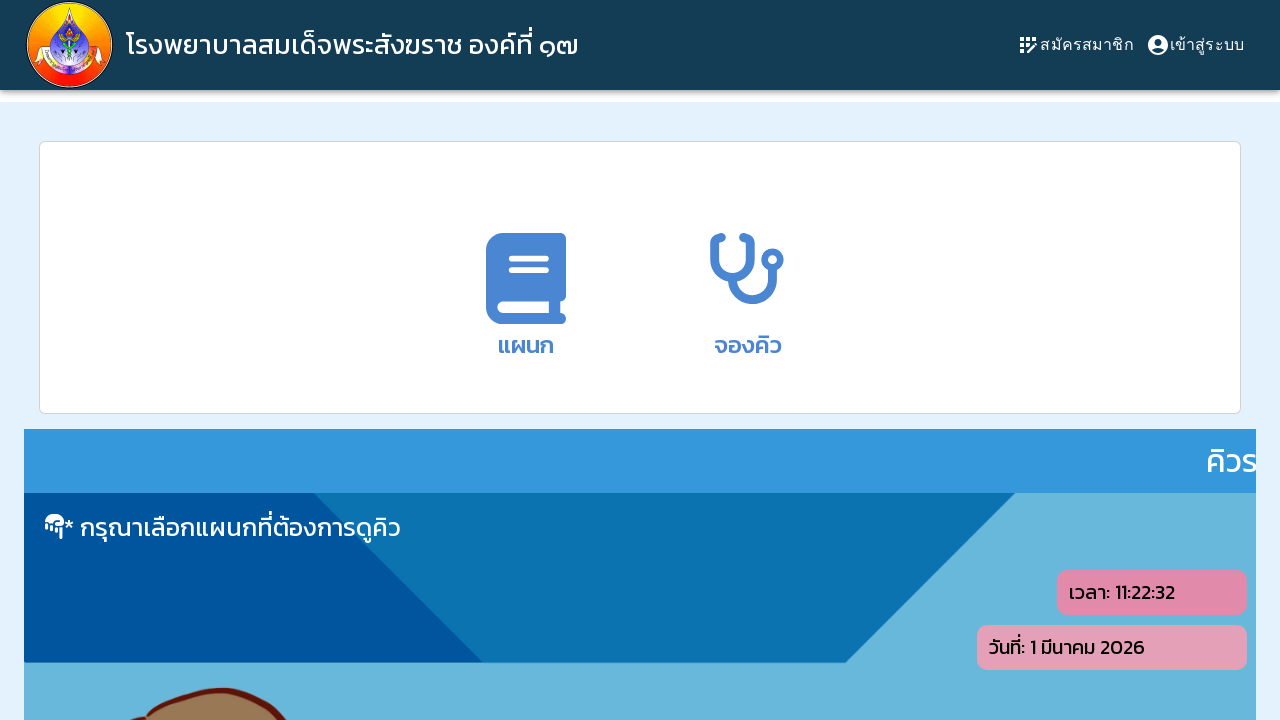

Scrolled to News section
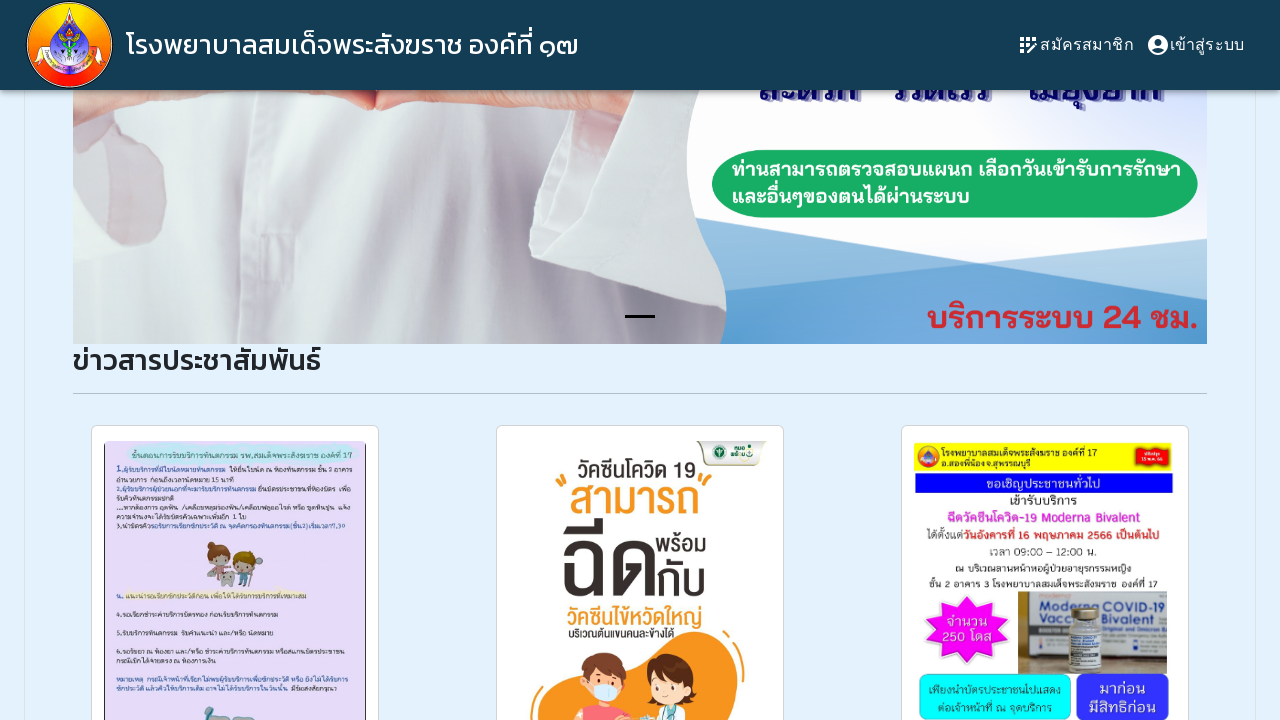

Moderna Bivalent news article became visible
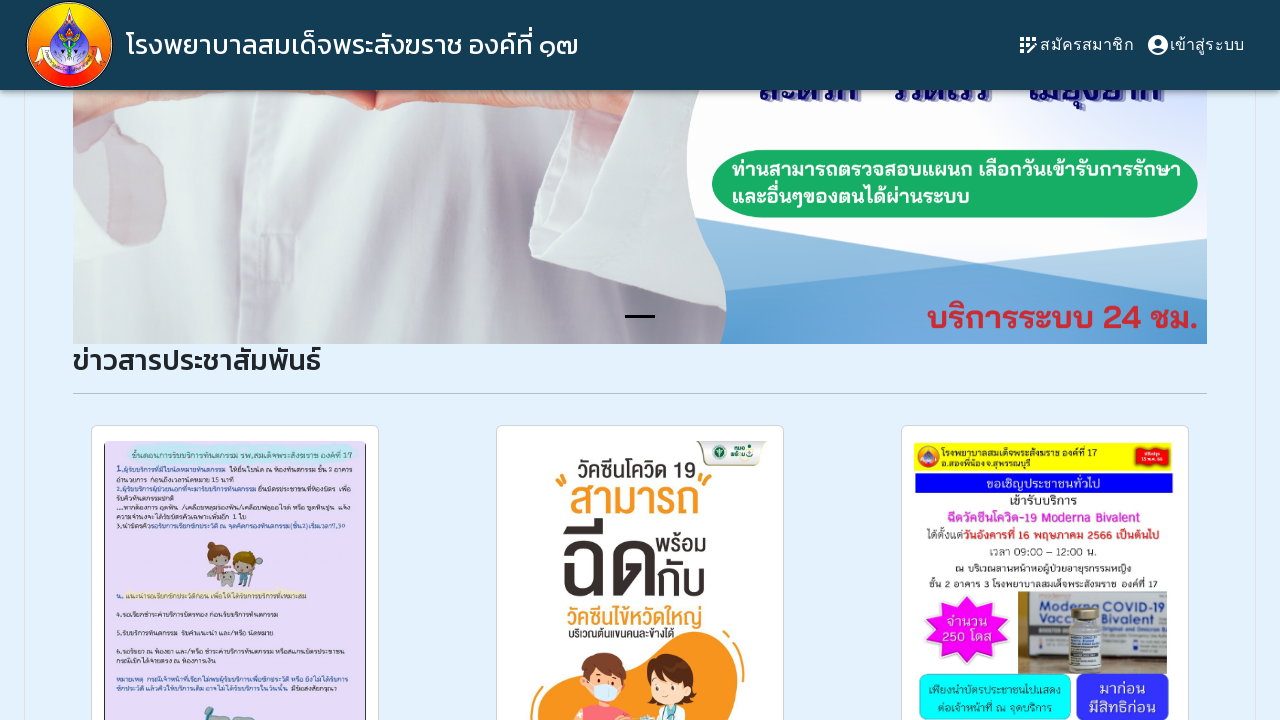

Clicked on Moderna Bivalent news article at (1128, 360) on #NewsModernaBivalent
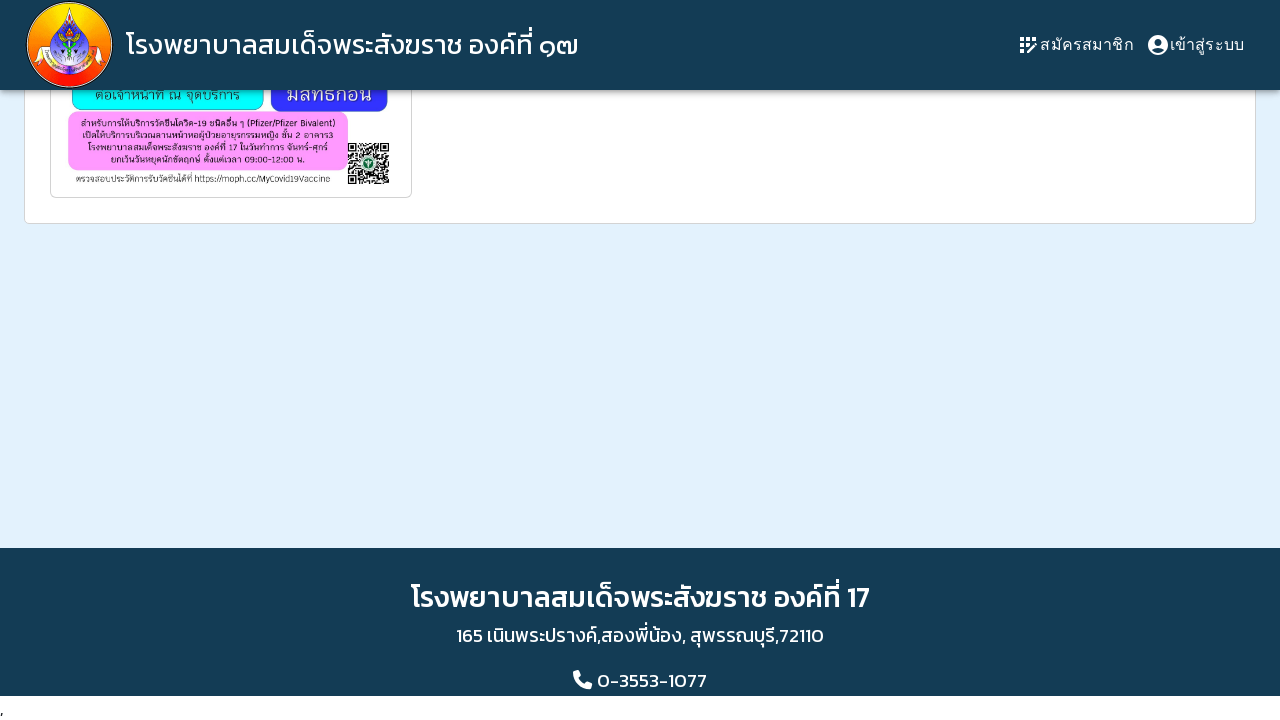

Scrolled back up to top of page
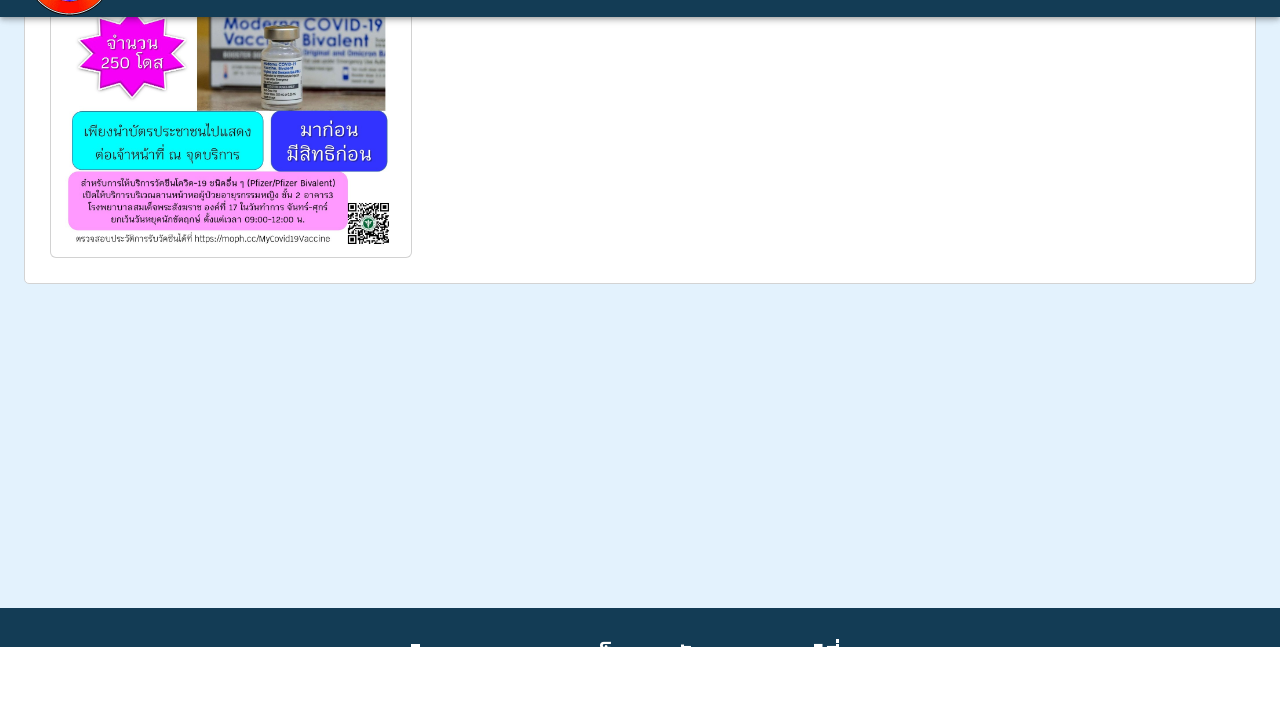

Waited 2 seconds for page to settle
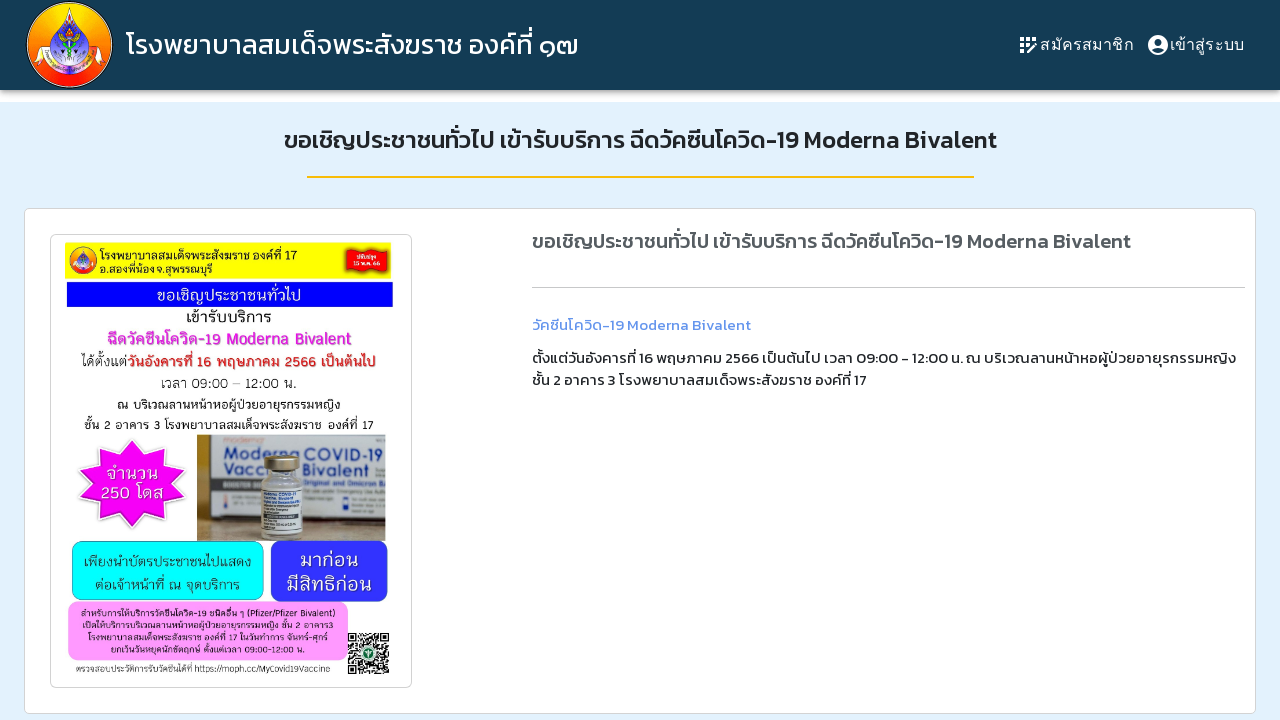

Clicked hospital logo to return to homepage at (69, 45) on #HospitalLogo\.17
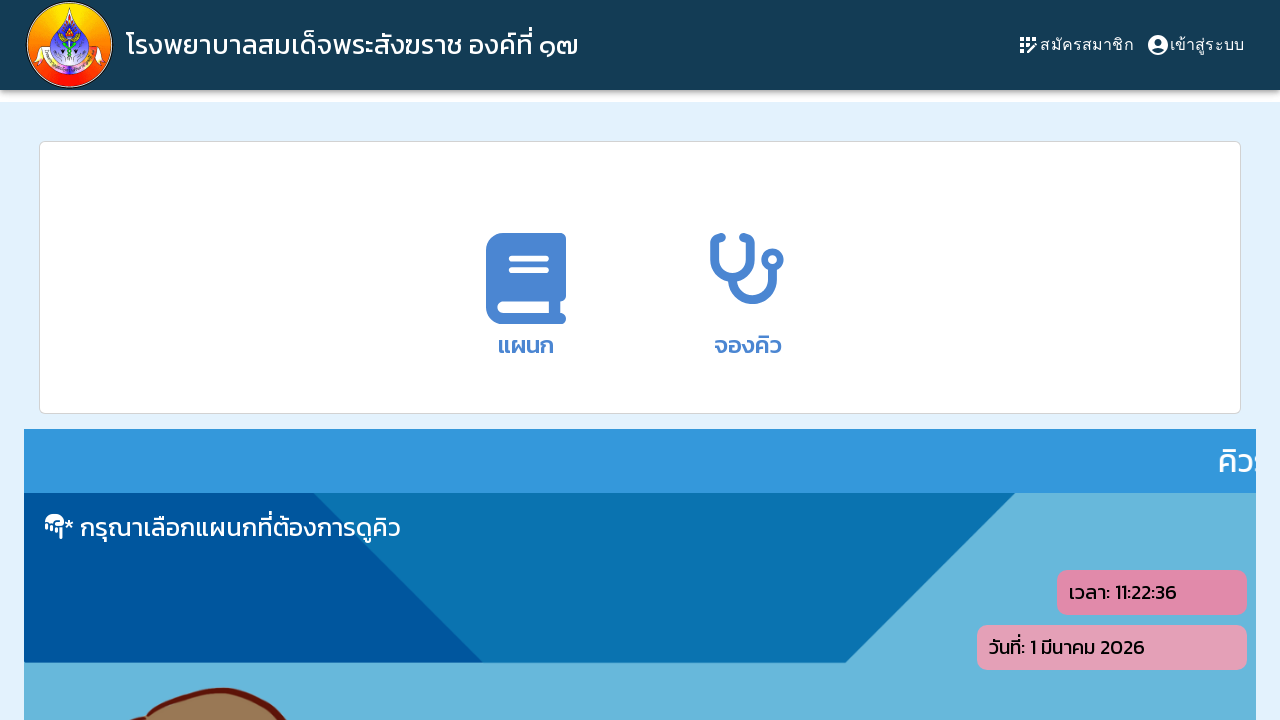

Scrolled to Food News section
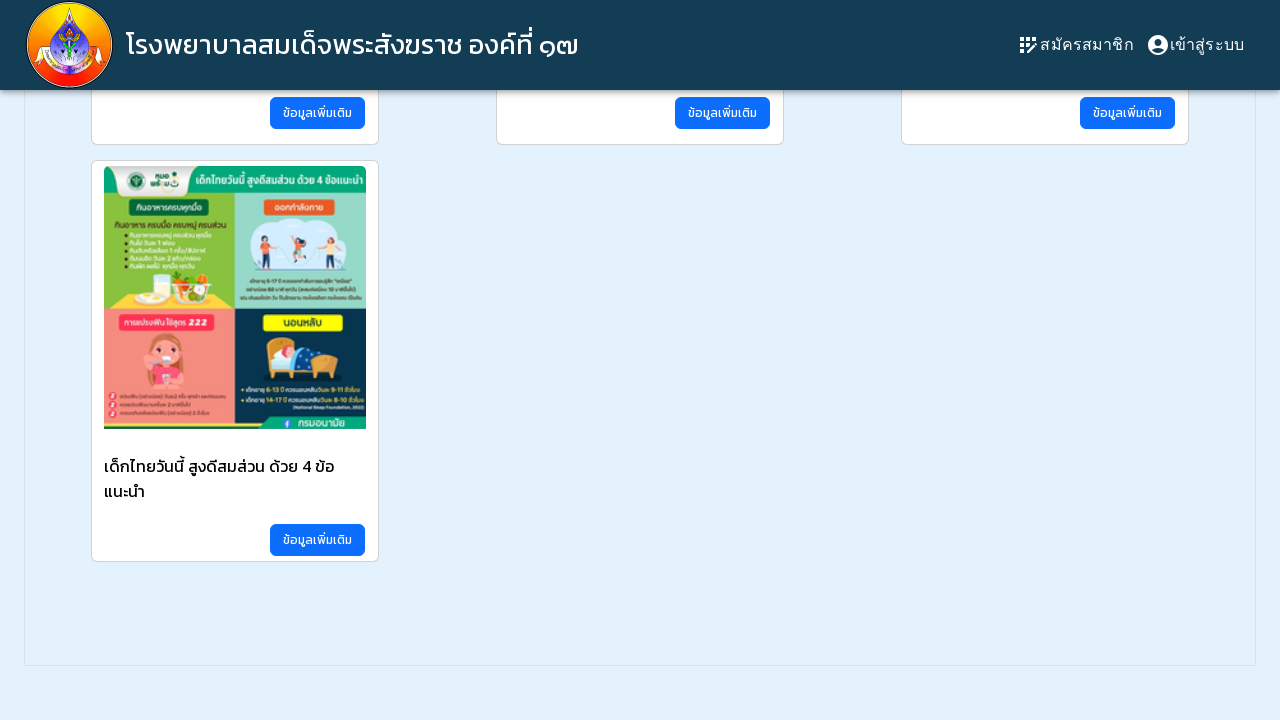

Food news article became visible
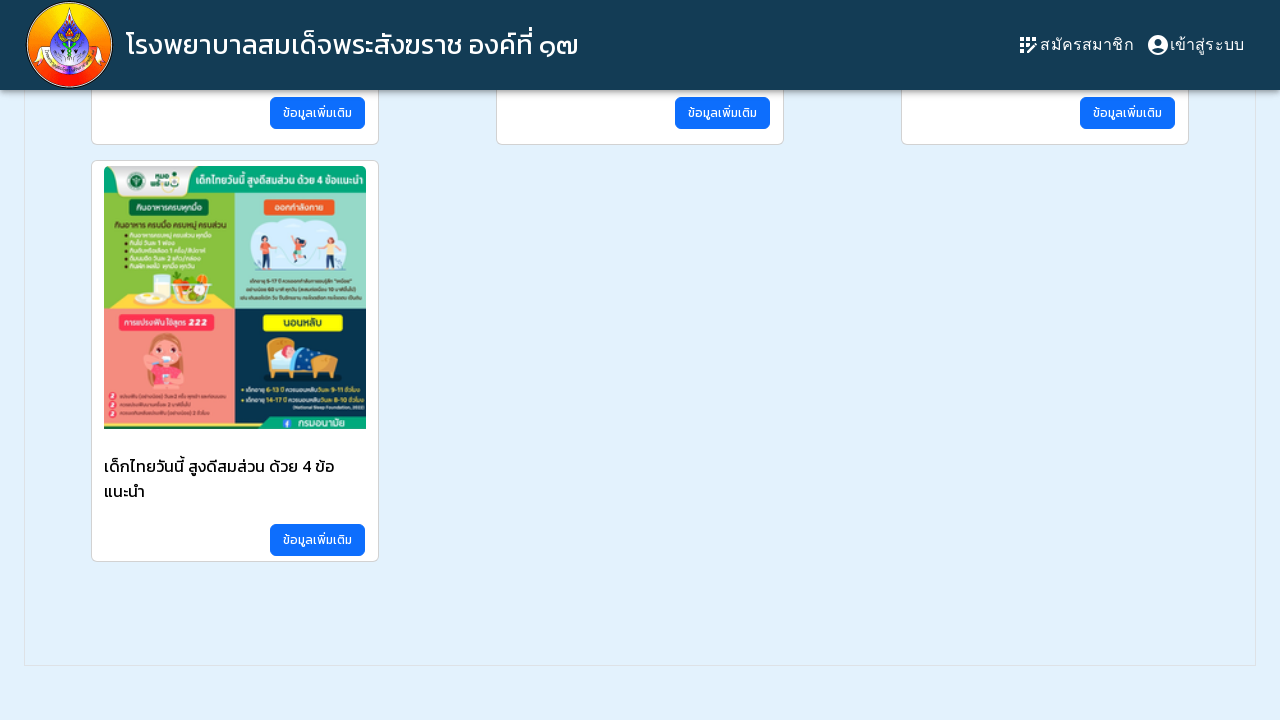

Clicked on food news article at (318, 540) on #Newsfood
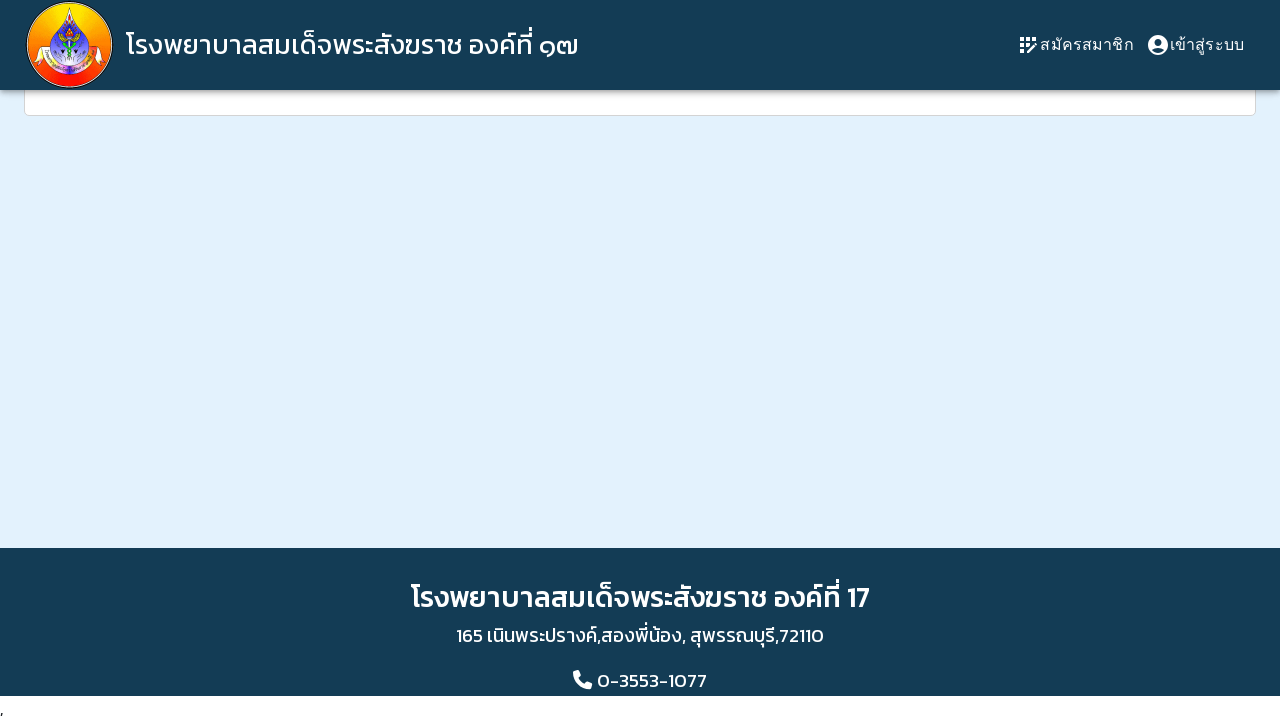

Scrolled back up to top of page
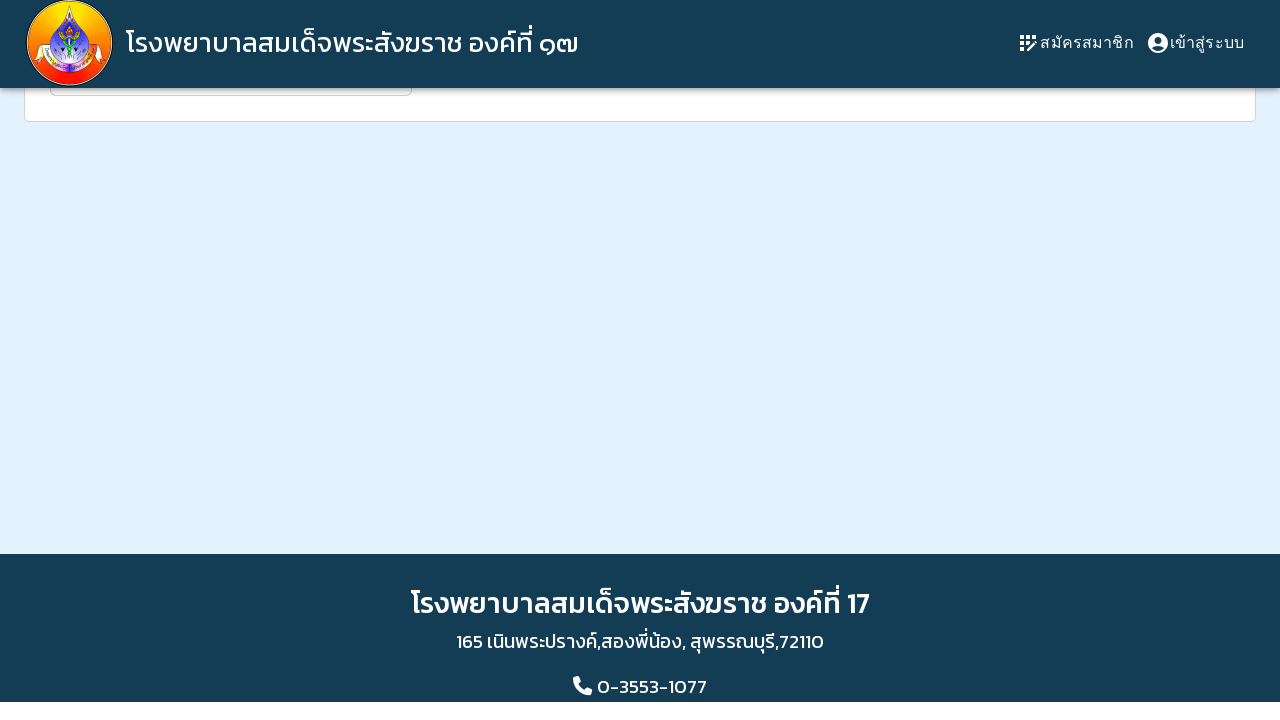

Waited 2 seconds for page to settle
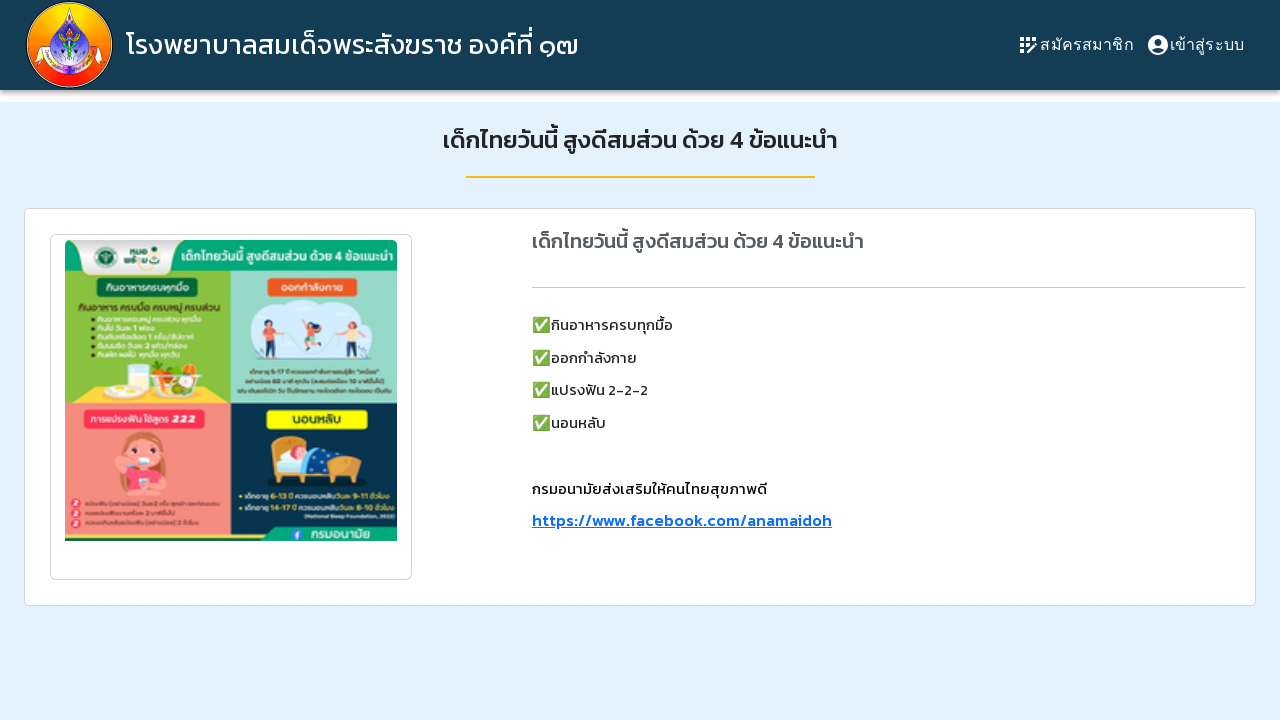

Clicked hospital logo to return to homepage at (69, 45) on #HospitalLogo\.17
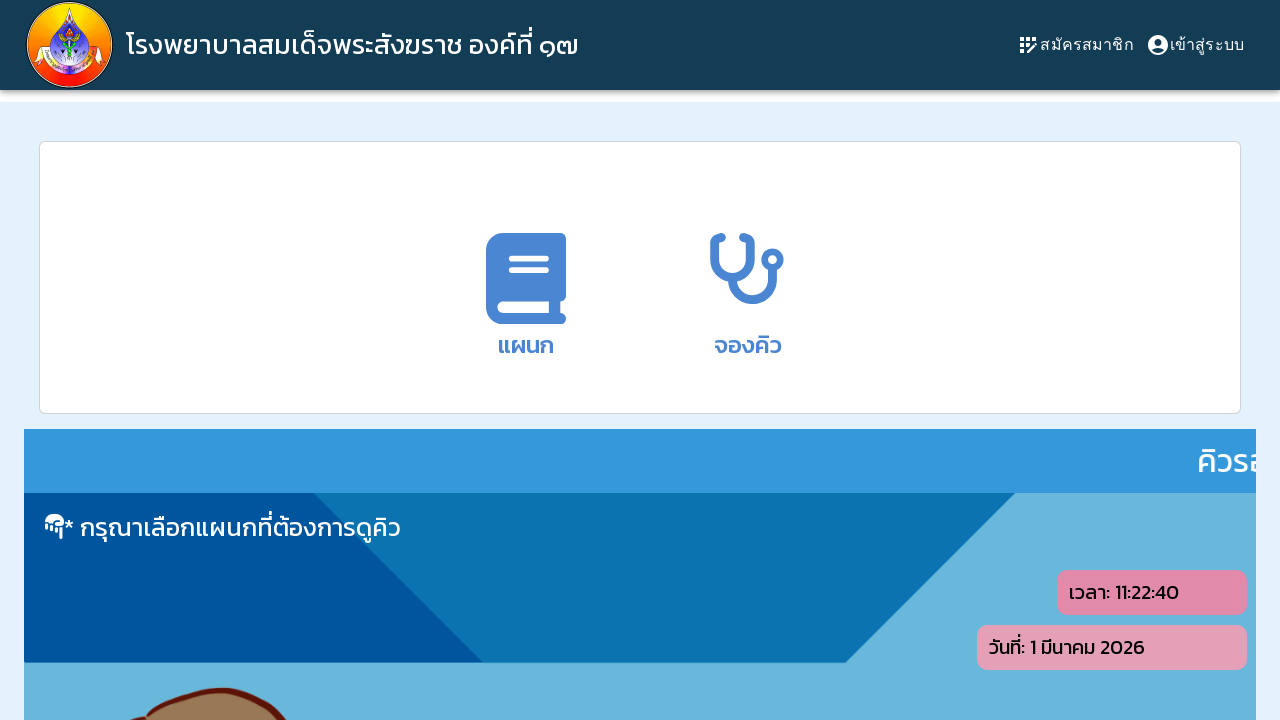

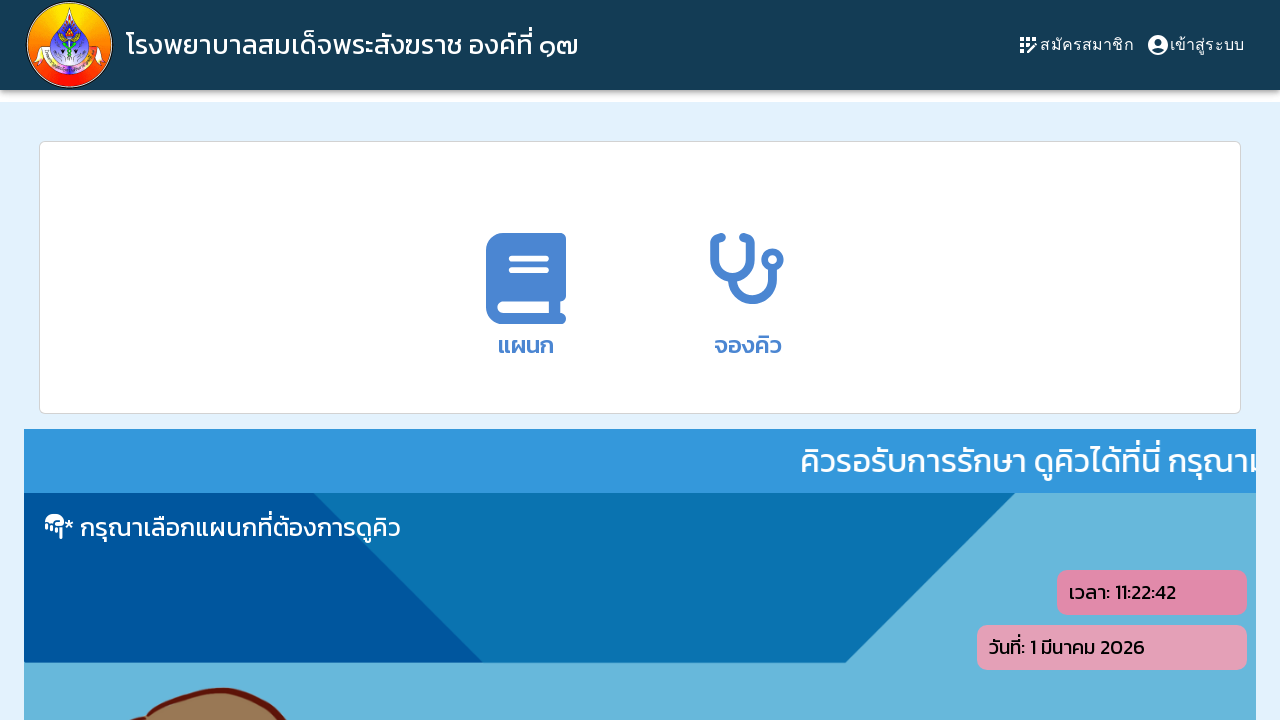